Tests sorting functionality on a vegetable offers page by clicking the name column header and verifying the list is sorted, then searches through paginated results to find and display the price of Rice

Starting URL: https://rahulshettyacademy.com/greenkart/#/offers

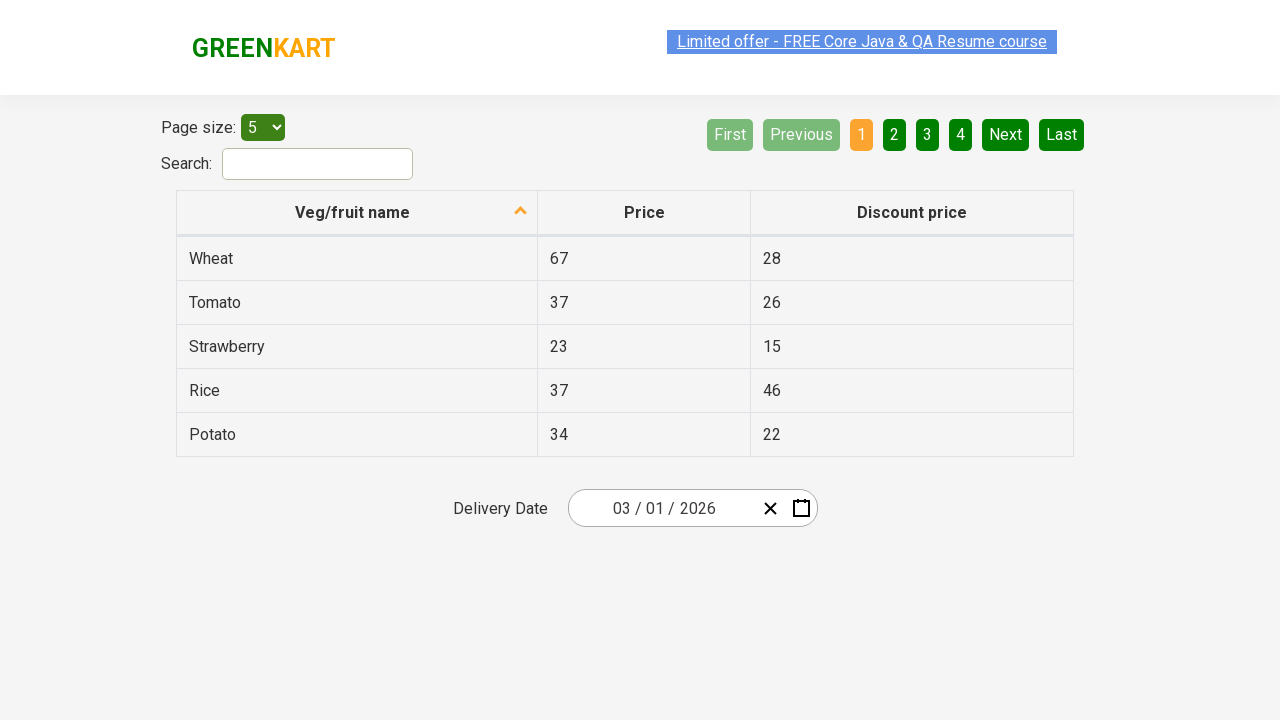

Clicked the first column header to sort vegetables by name at (357, 213) on xpath=//tr/th[1]
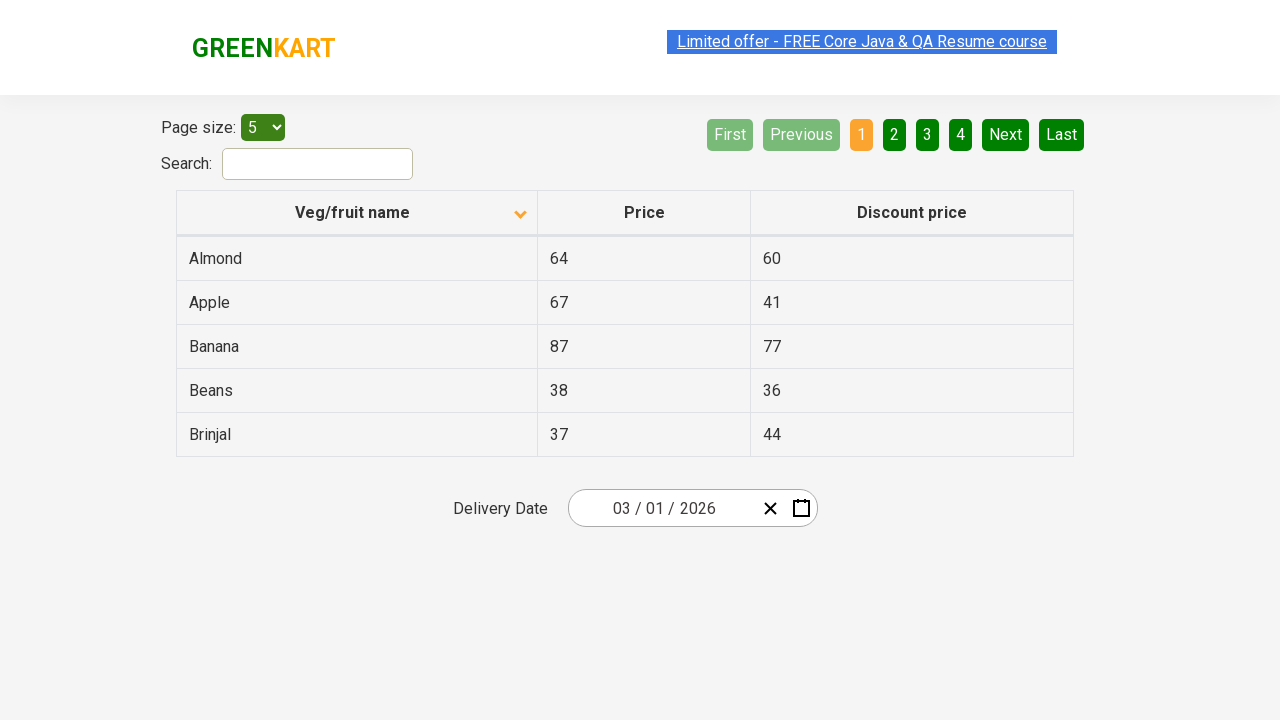

Waited for table data to load
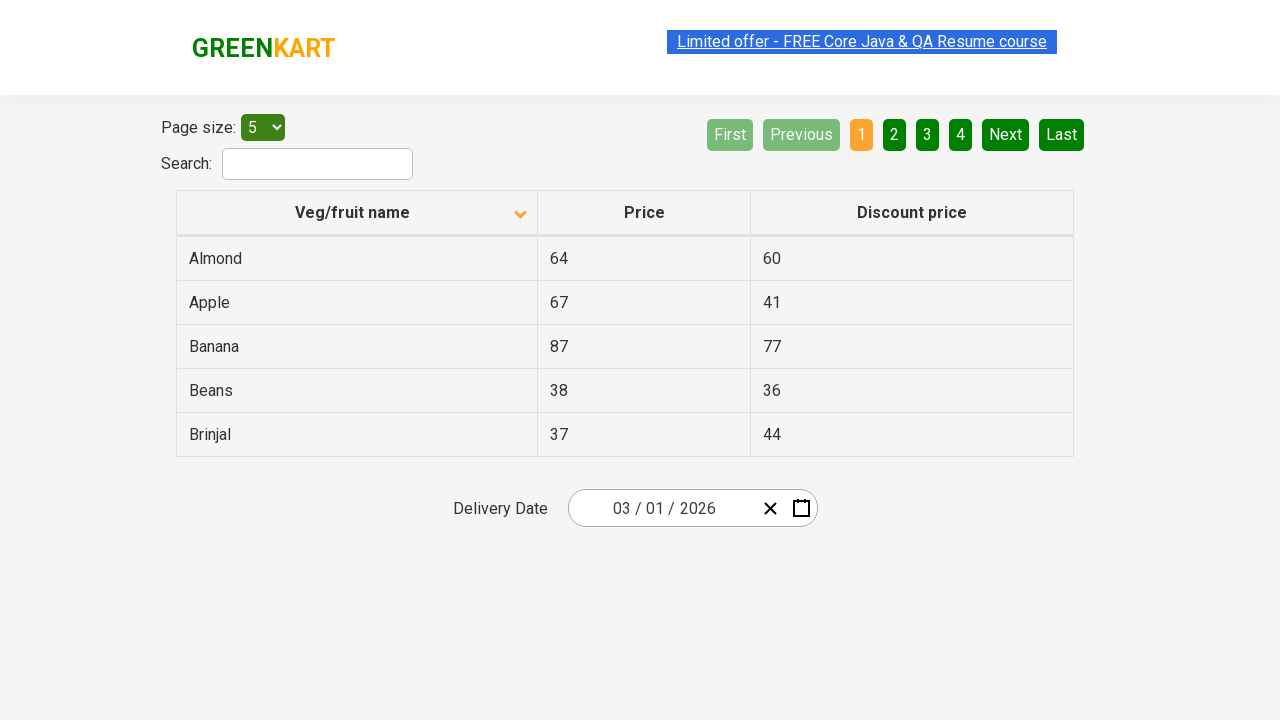

Retrieved all vegetable names from the first column
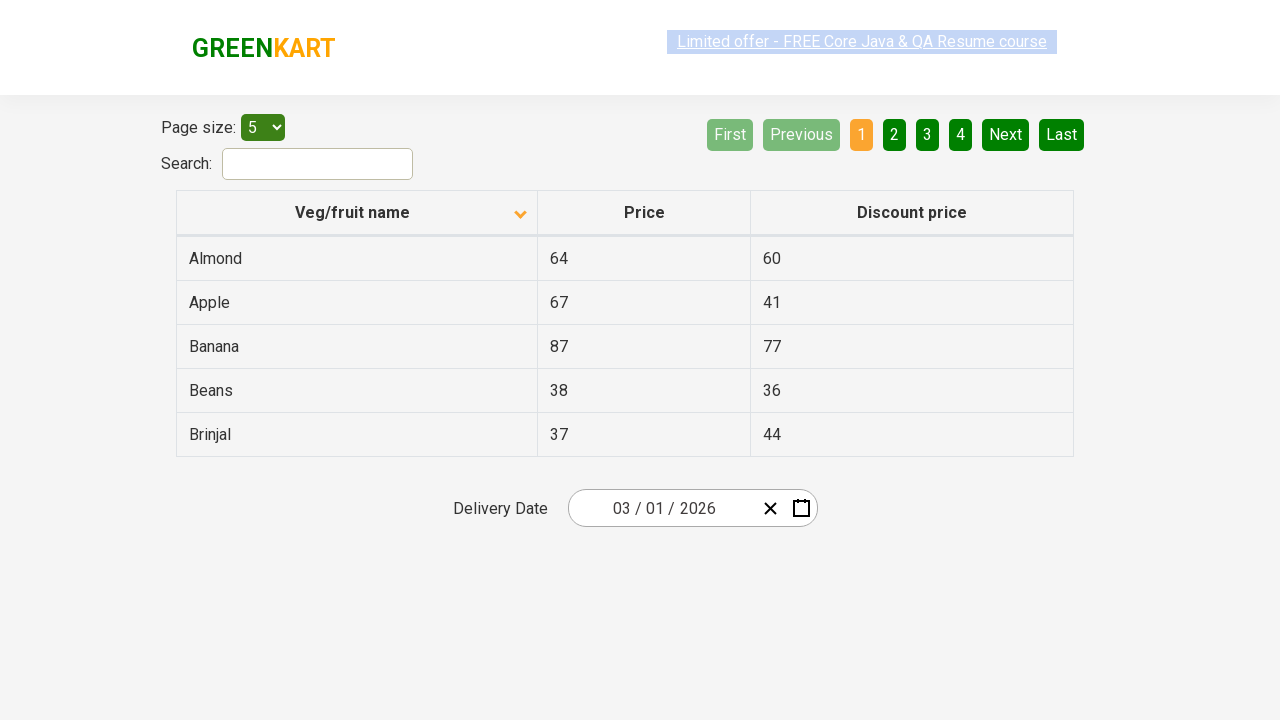

Verified that the vegetable list is sorted alphabetically
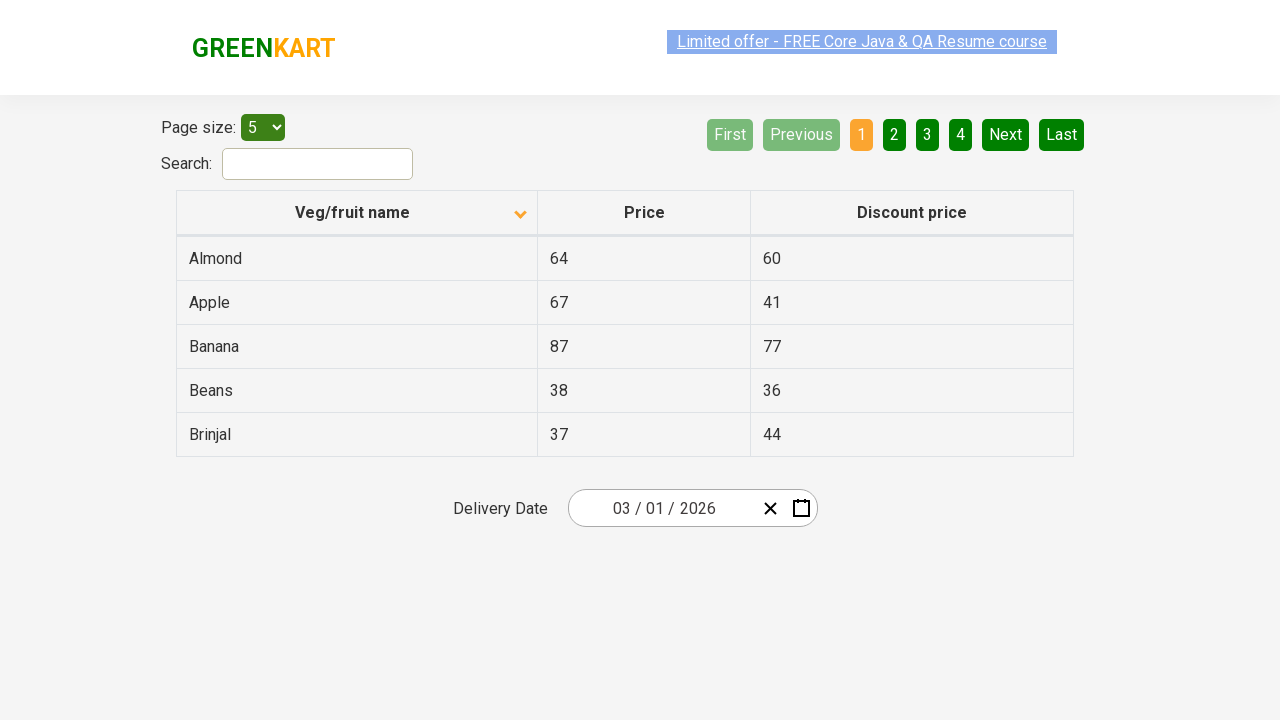

Navigated to the next page to continue searching for Rice at (1006, 134) on [aria-label='Next']
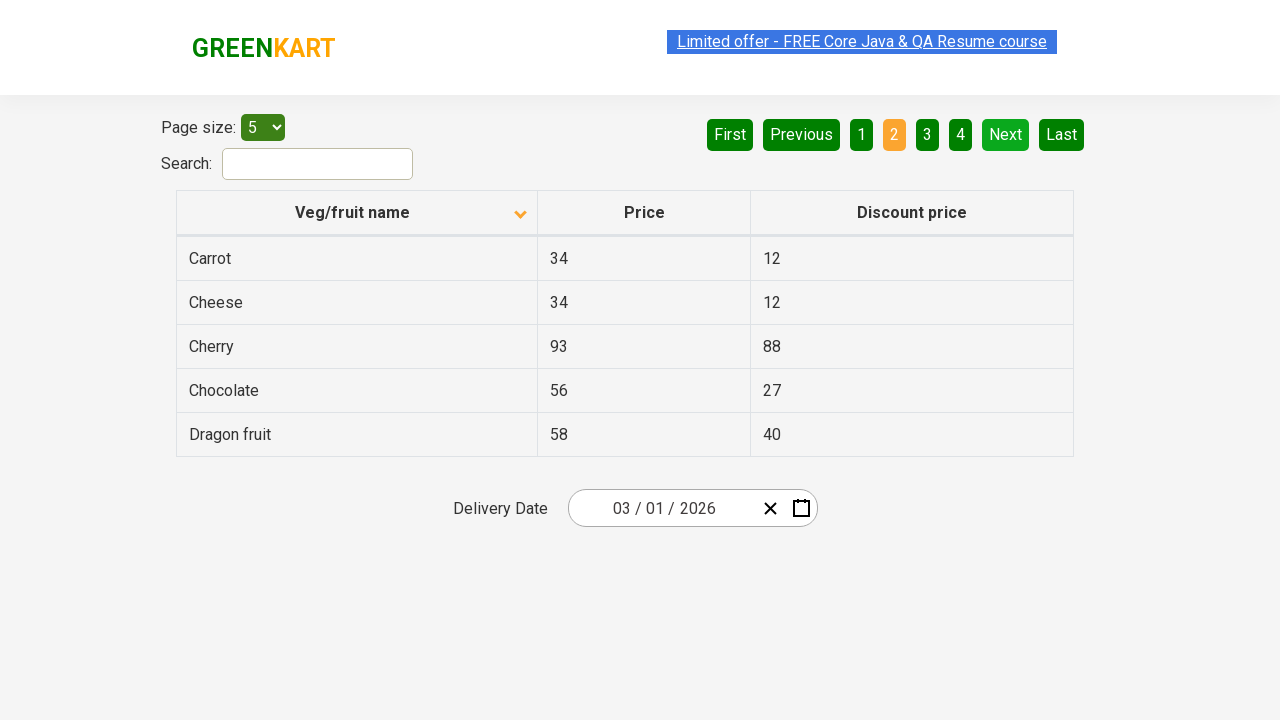

Navigated to the next page to continue searching for Rice at (1006, 134) on [aria-label='Next']
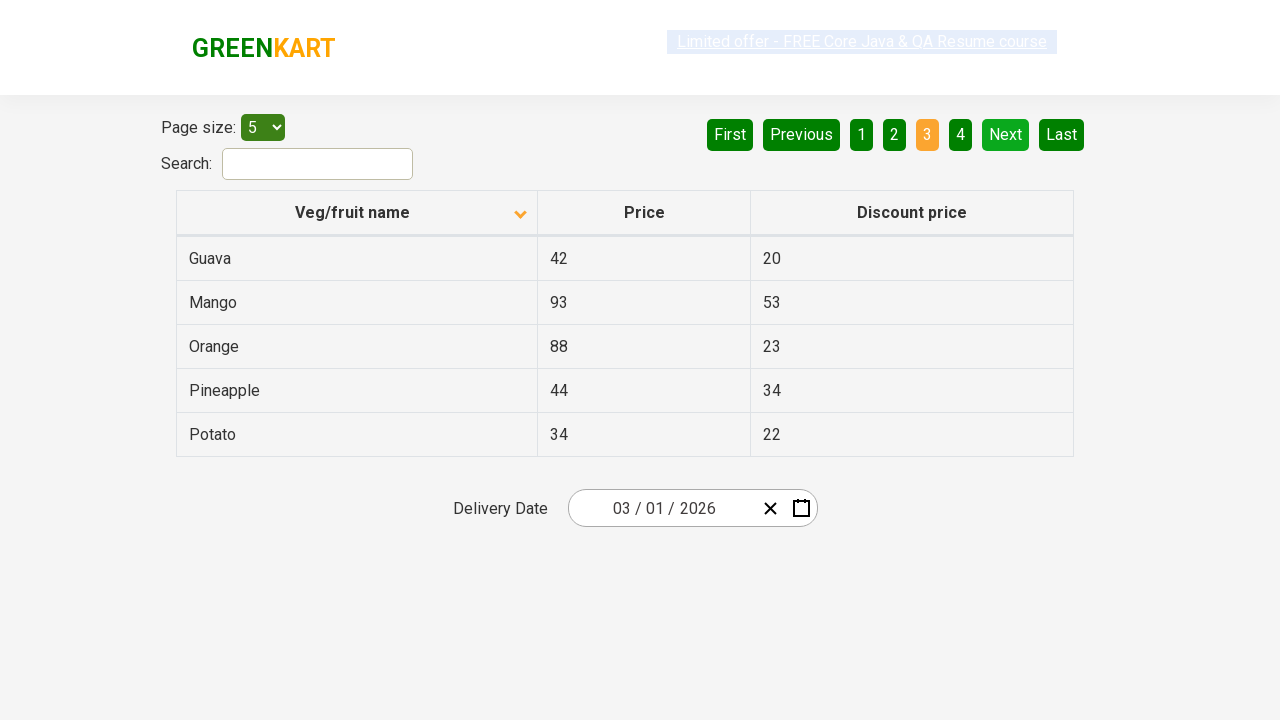

Navigated to the next page to continue searching for Rice at (1006, 134) on [aria-label='Next']
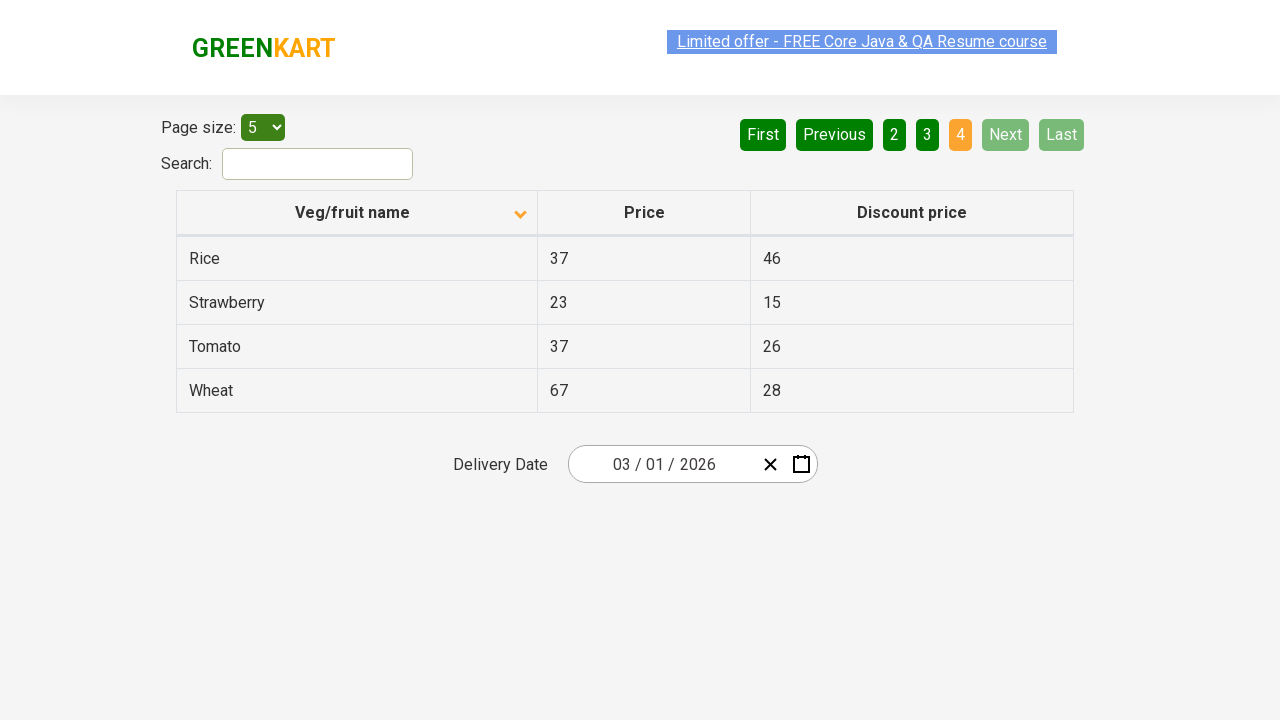

Found Rice in the vegetable list with price: 37
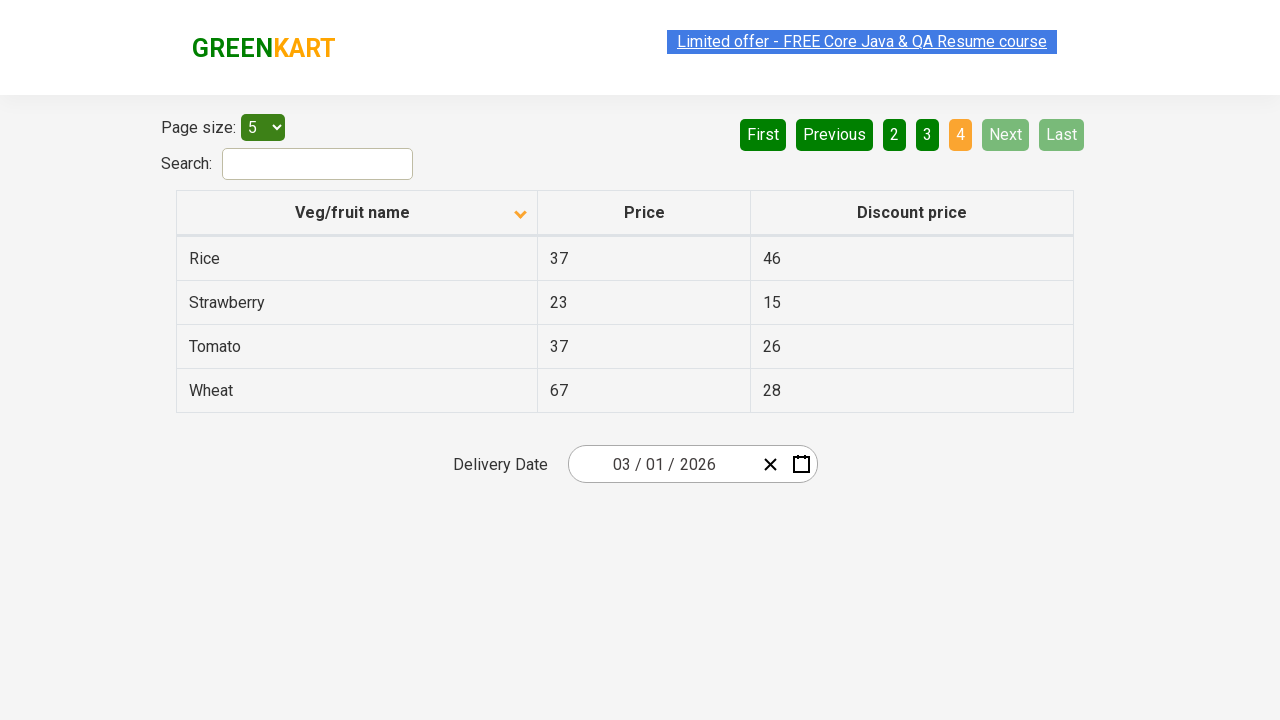

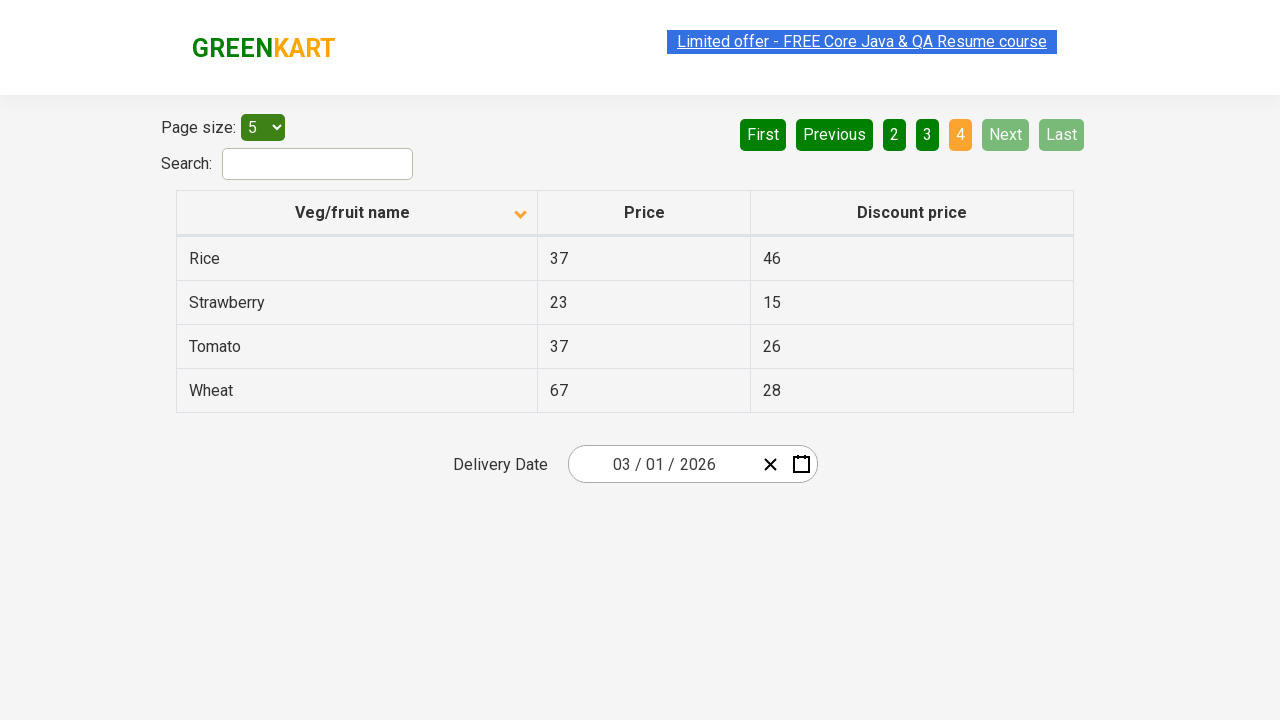